Tests drag and drop functionality on jQuery UI demo page by dragging a source element onto a target element within an iframe and verifying the drop was successful.

Starting URL: https://jqueryui.com/droppable/

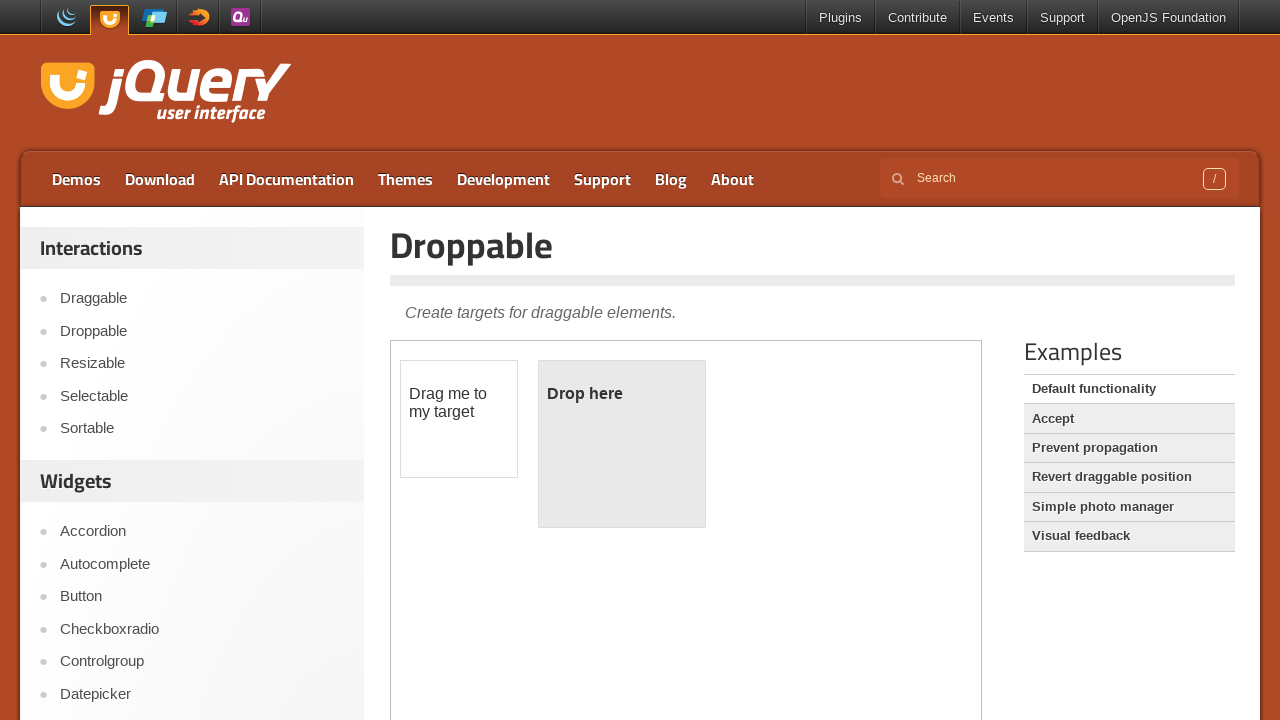

Located the demo iframe containing drag and drop elements
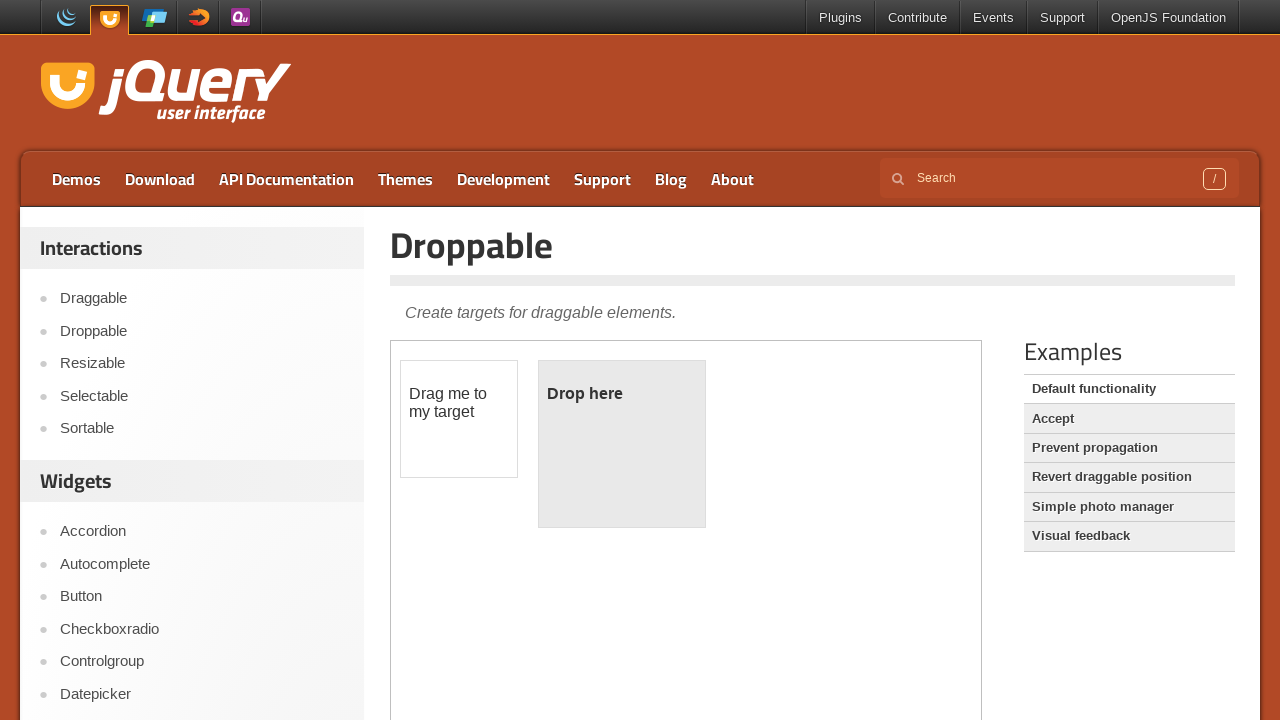

Located the draggable source element
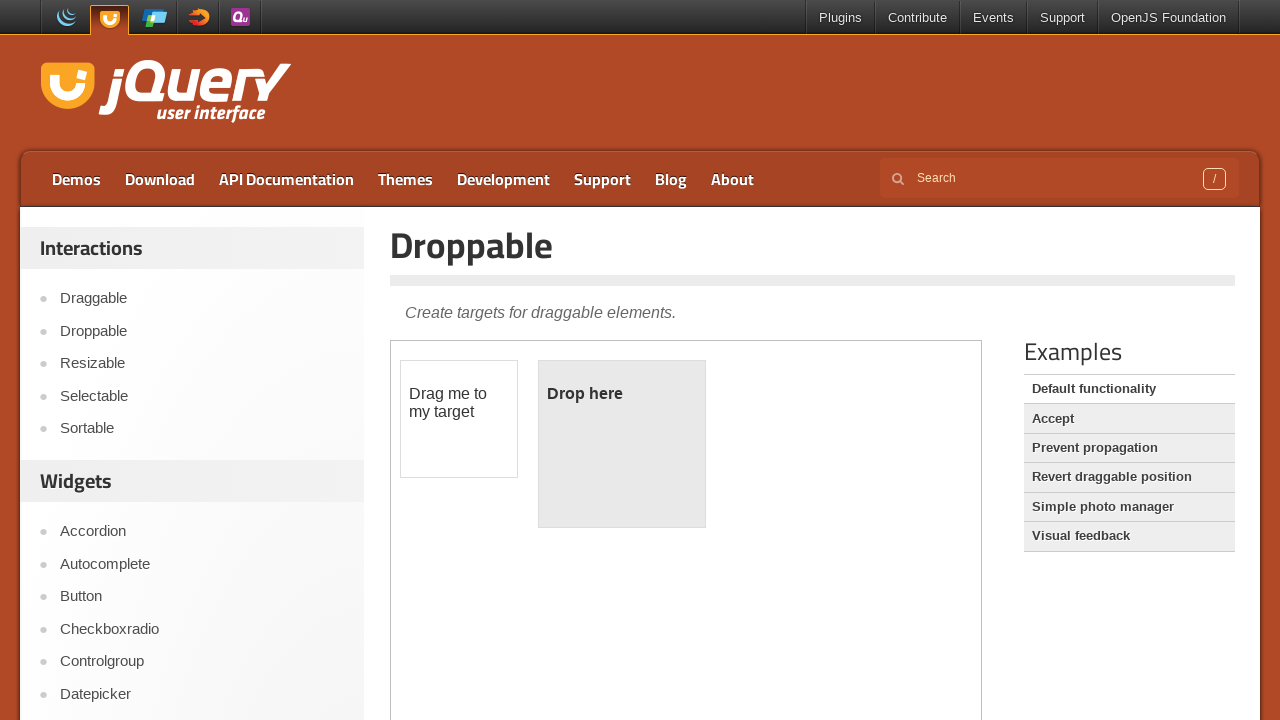

Located the droppable target element
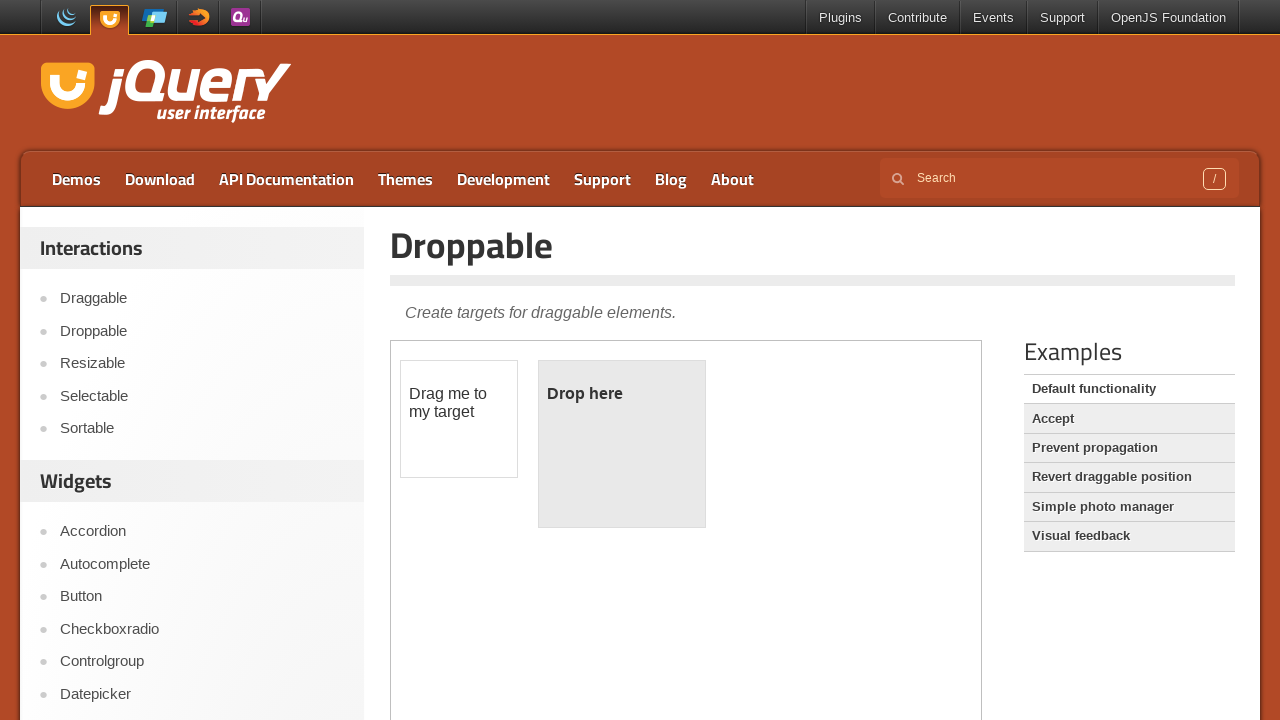

Dragged source element onto target element at (622, 444)
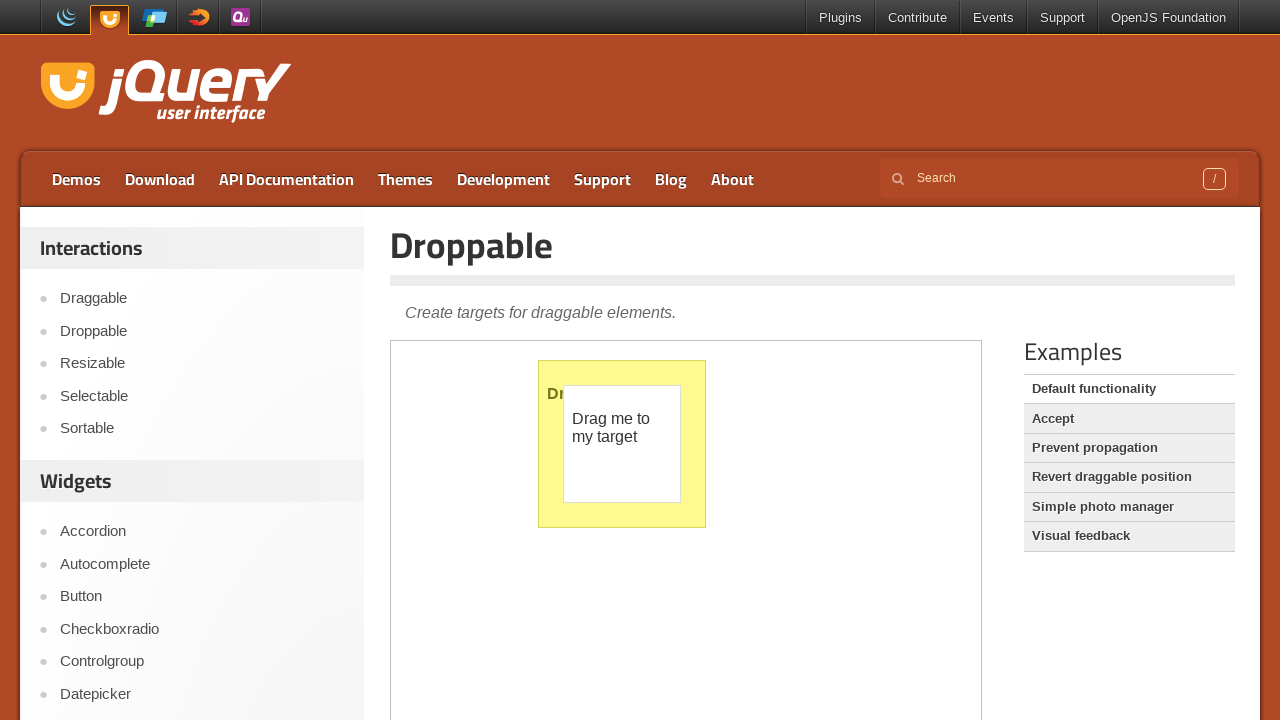

Verified drop was successful - target element displays 'Dropped!' text
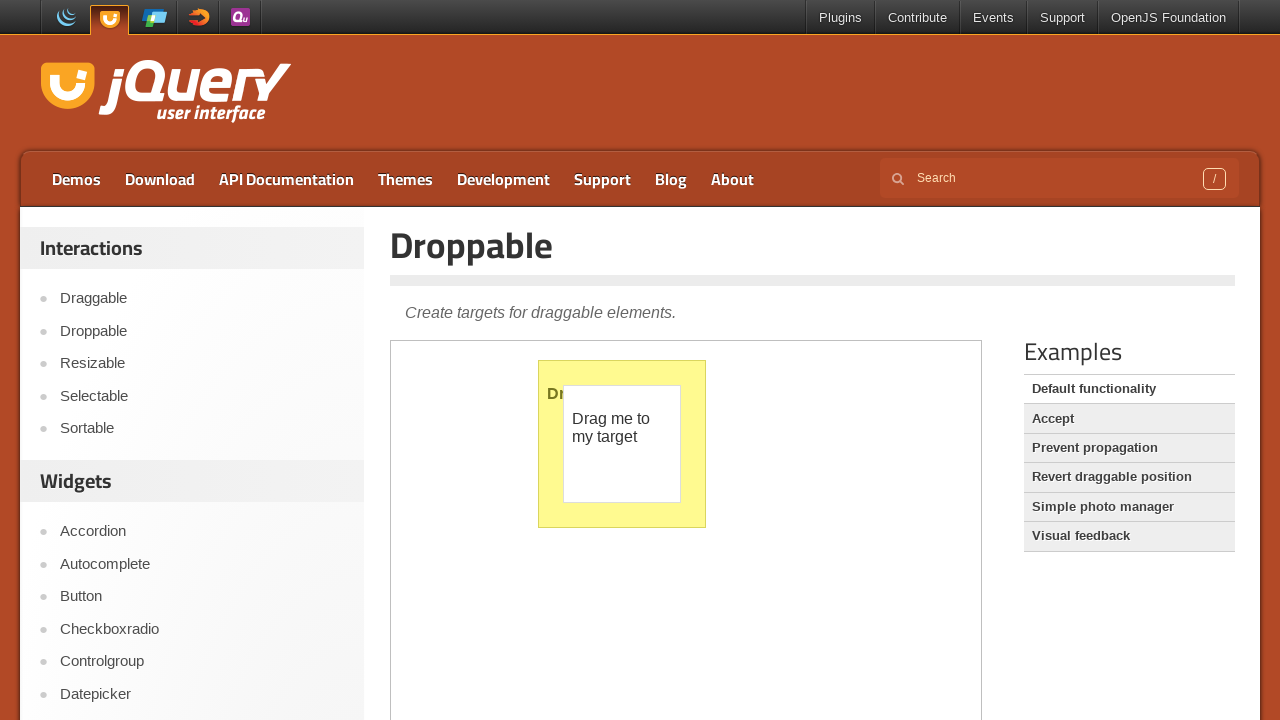

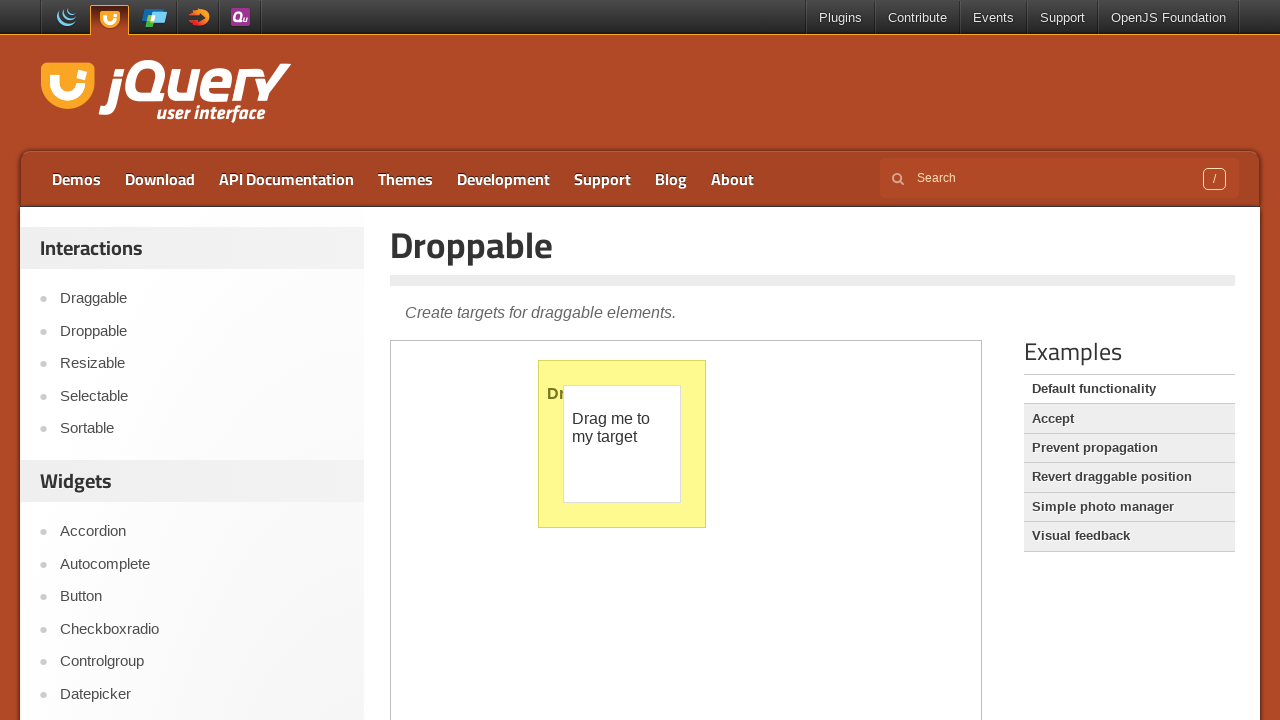